Opens GoDaddy homepage, maximizes the browser window, and validates the page title and URL match expected values.

Starting URL: https://www.godaddy.com/

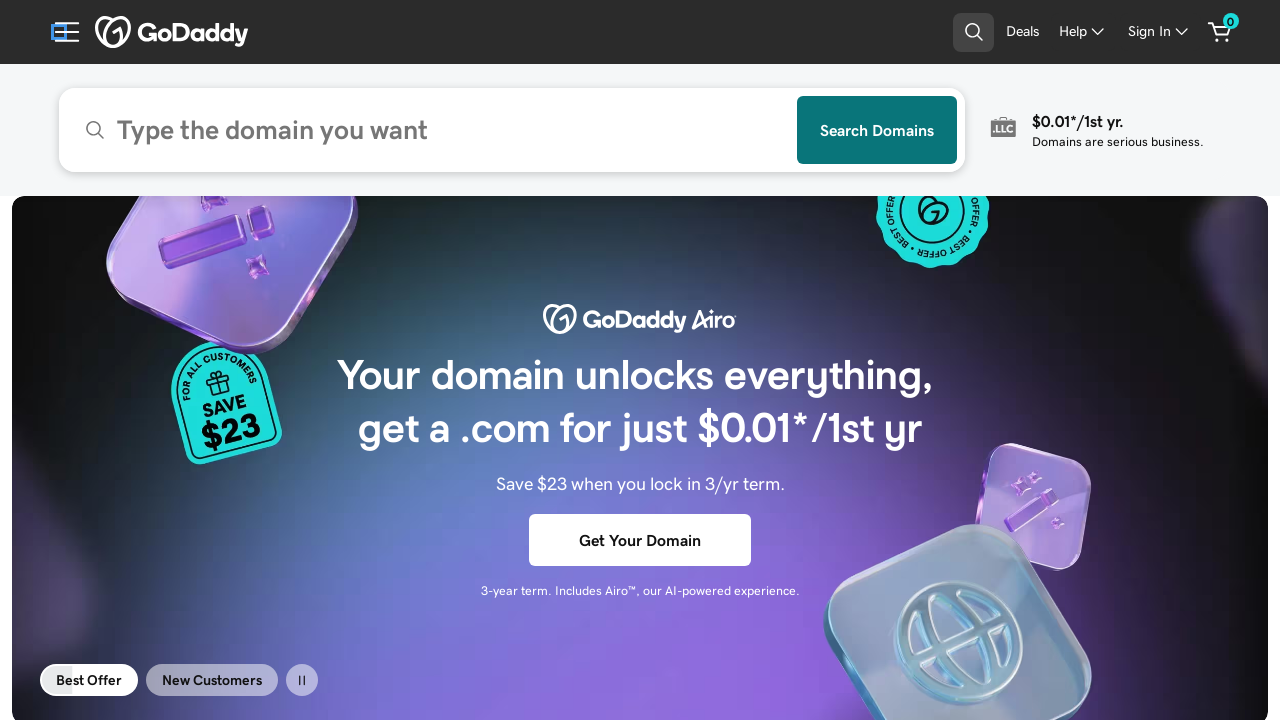

Set browser viewport to 1920x1080
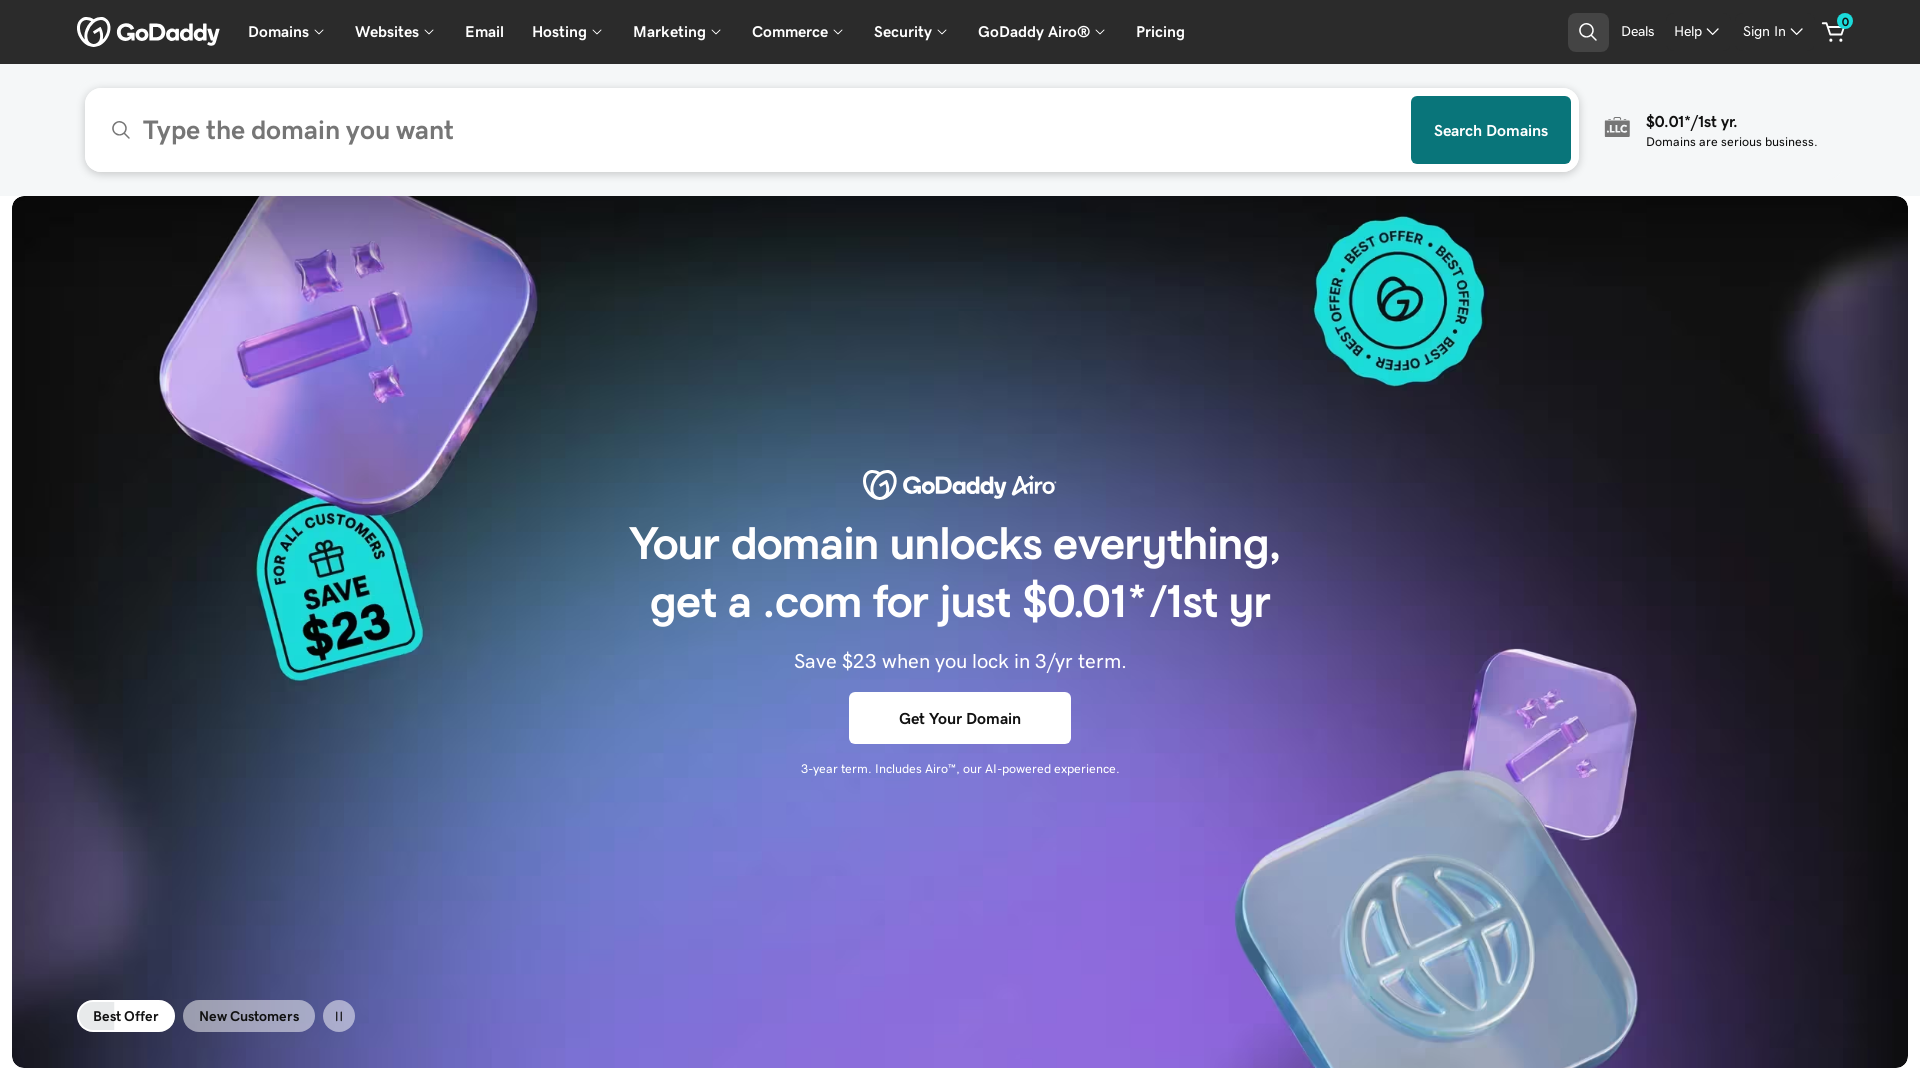

Waited for page to load (domcontentloaded state)
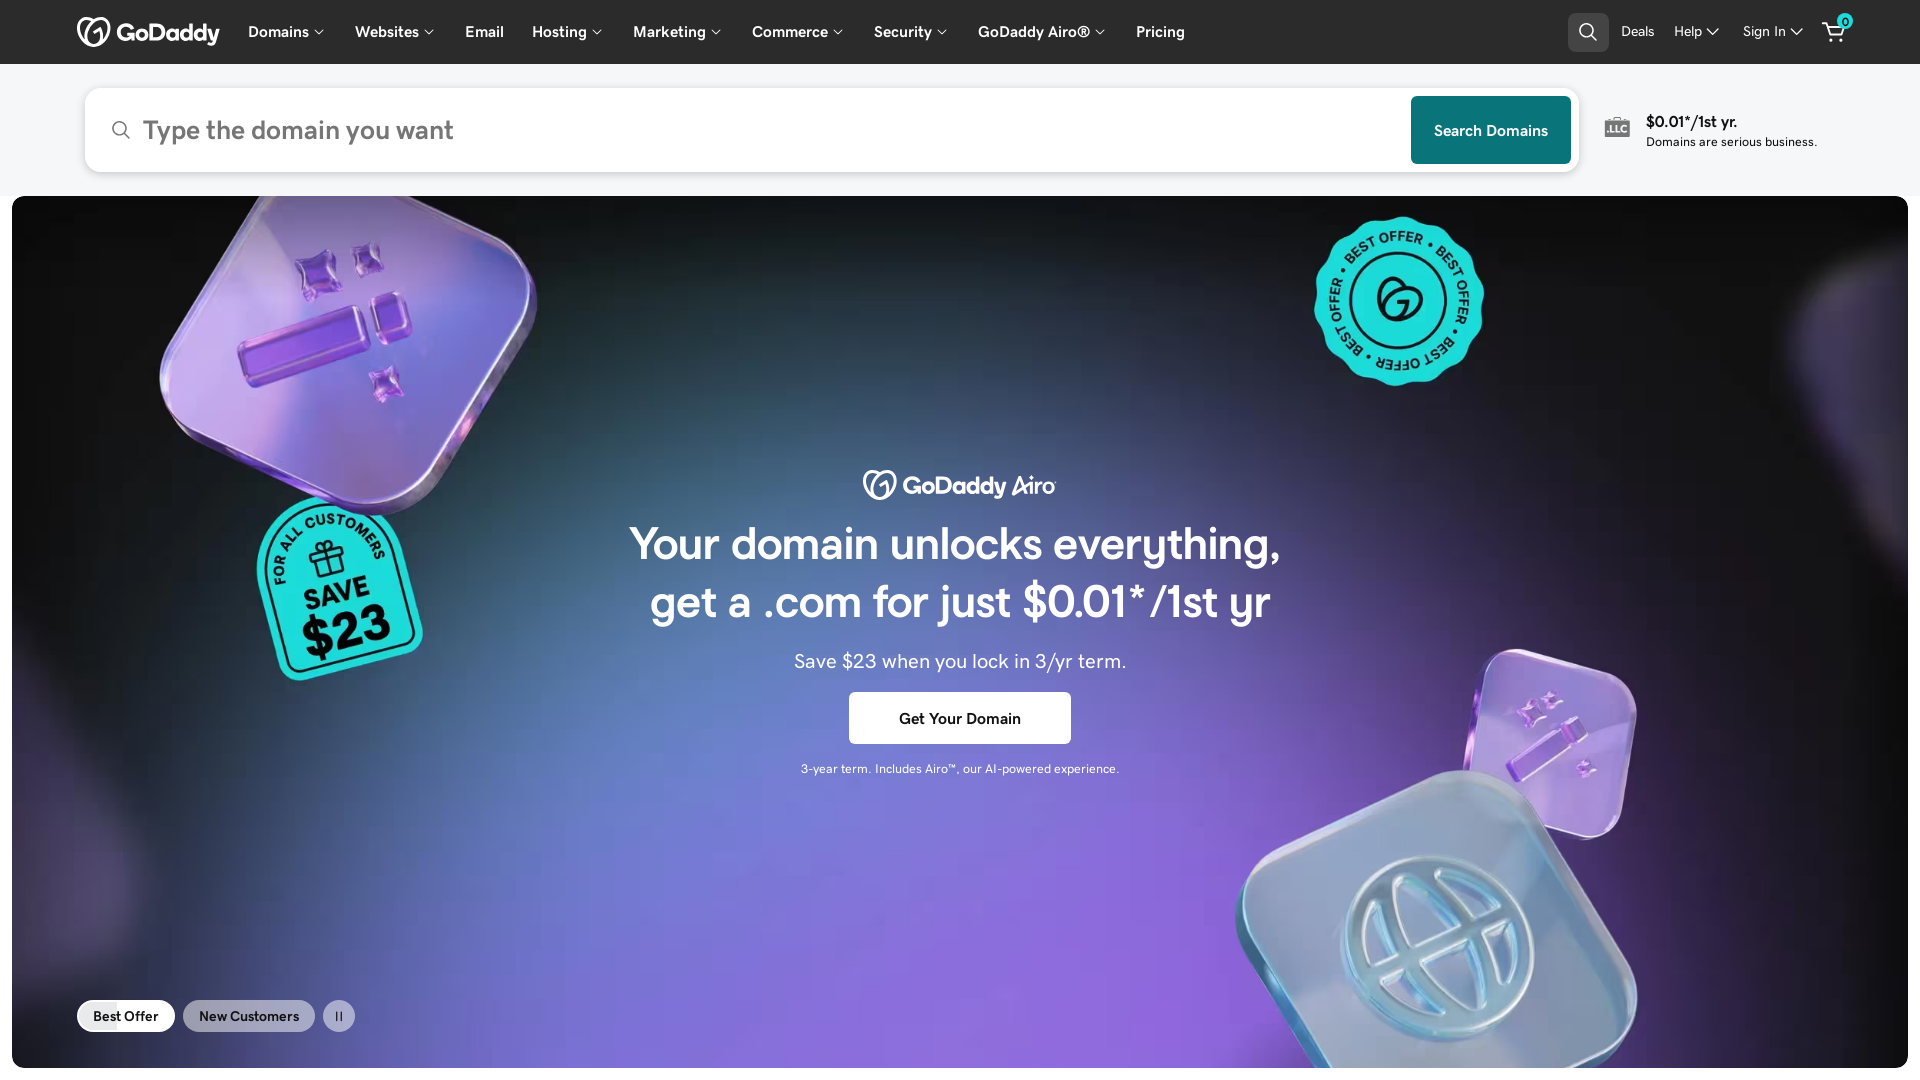

Retrieved page title
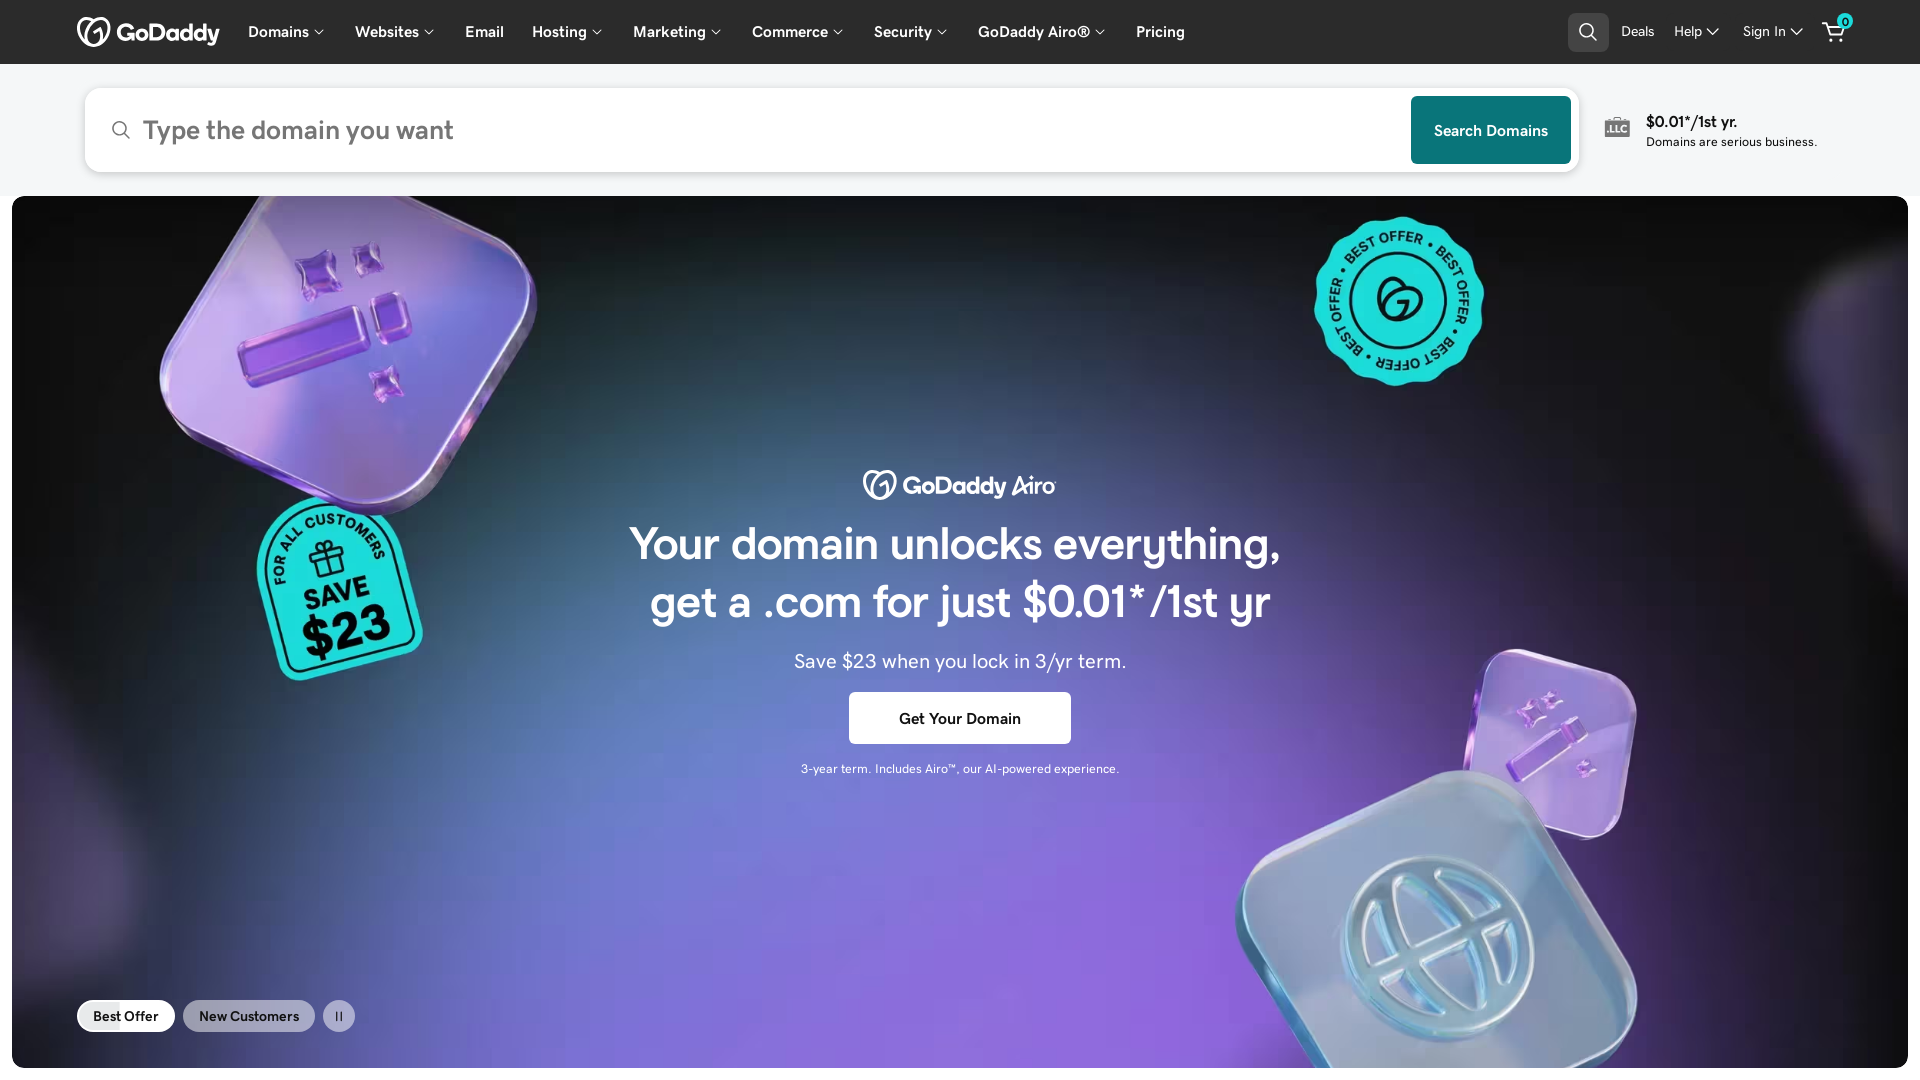

Retrieved current page URL
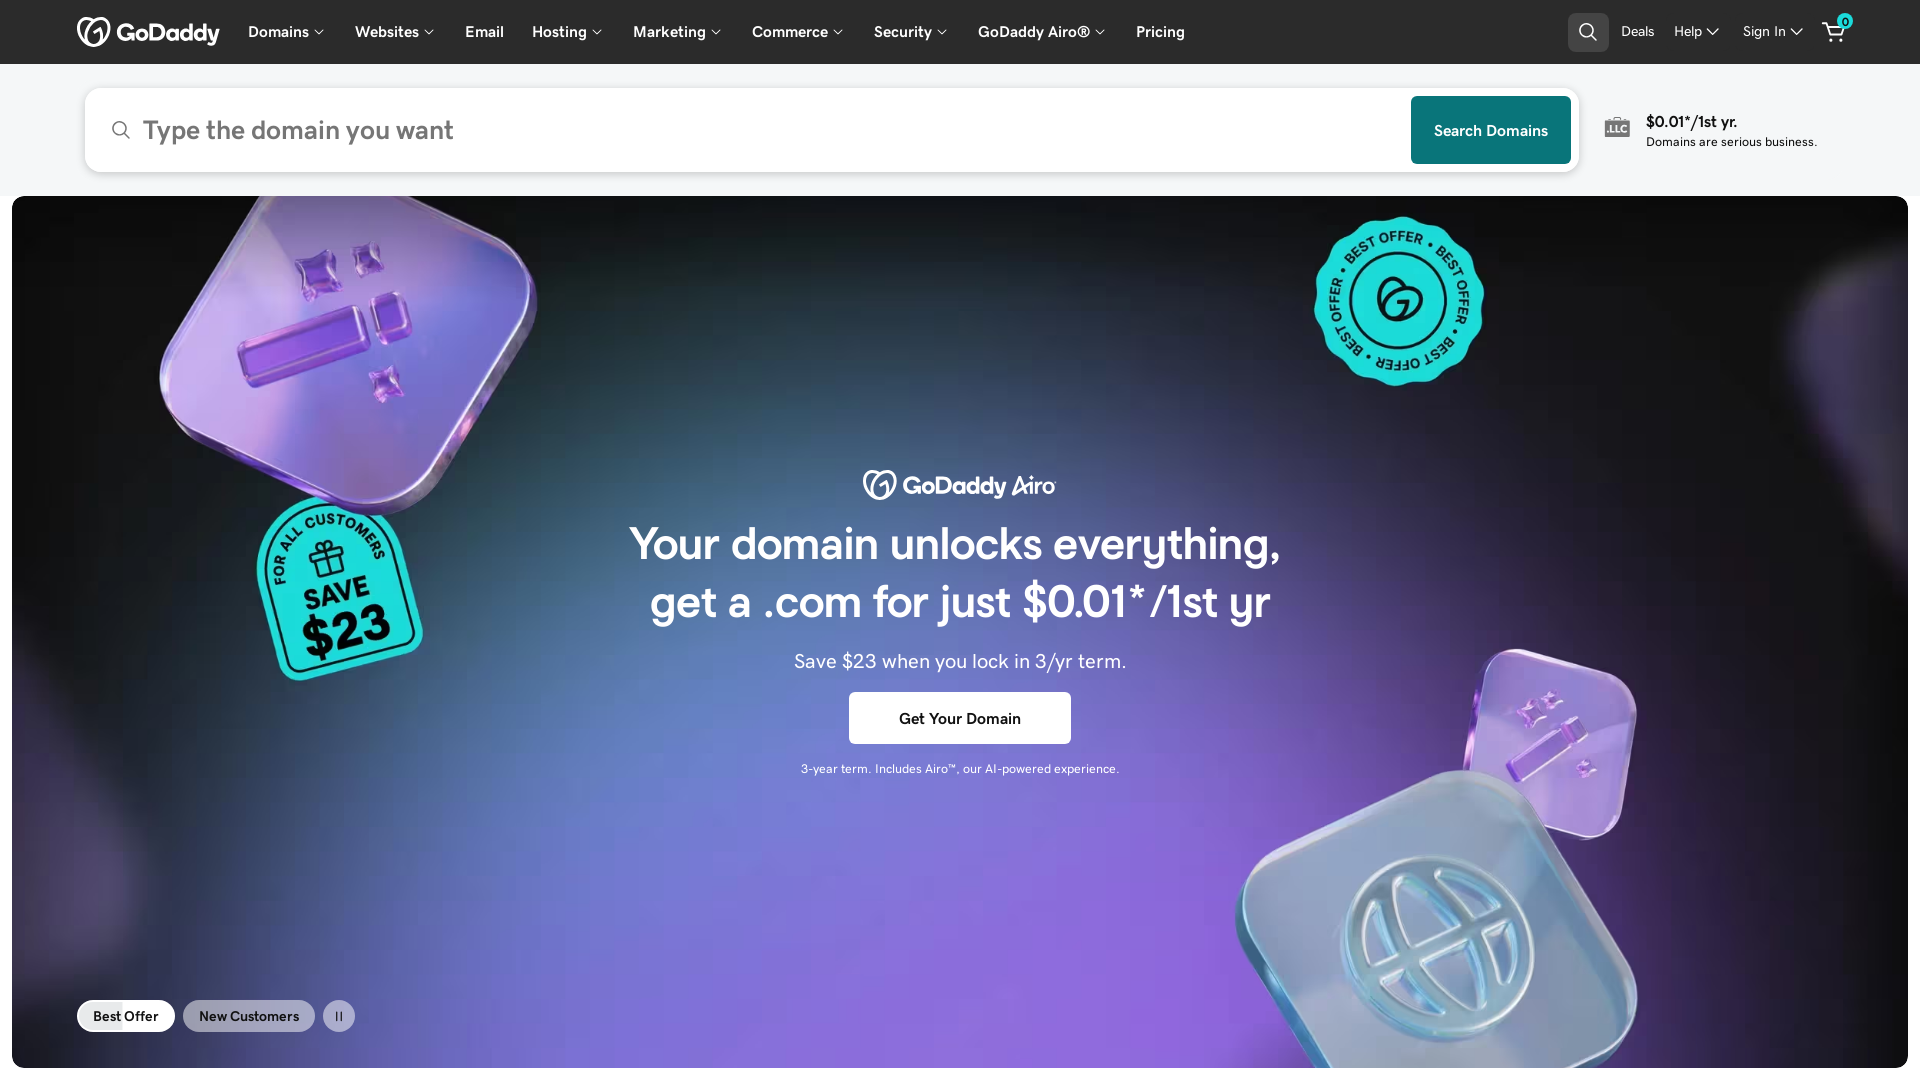

Page title validation FAILED
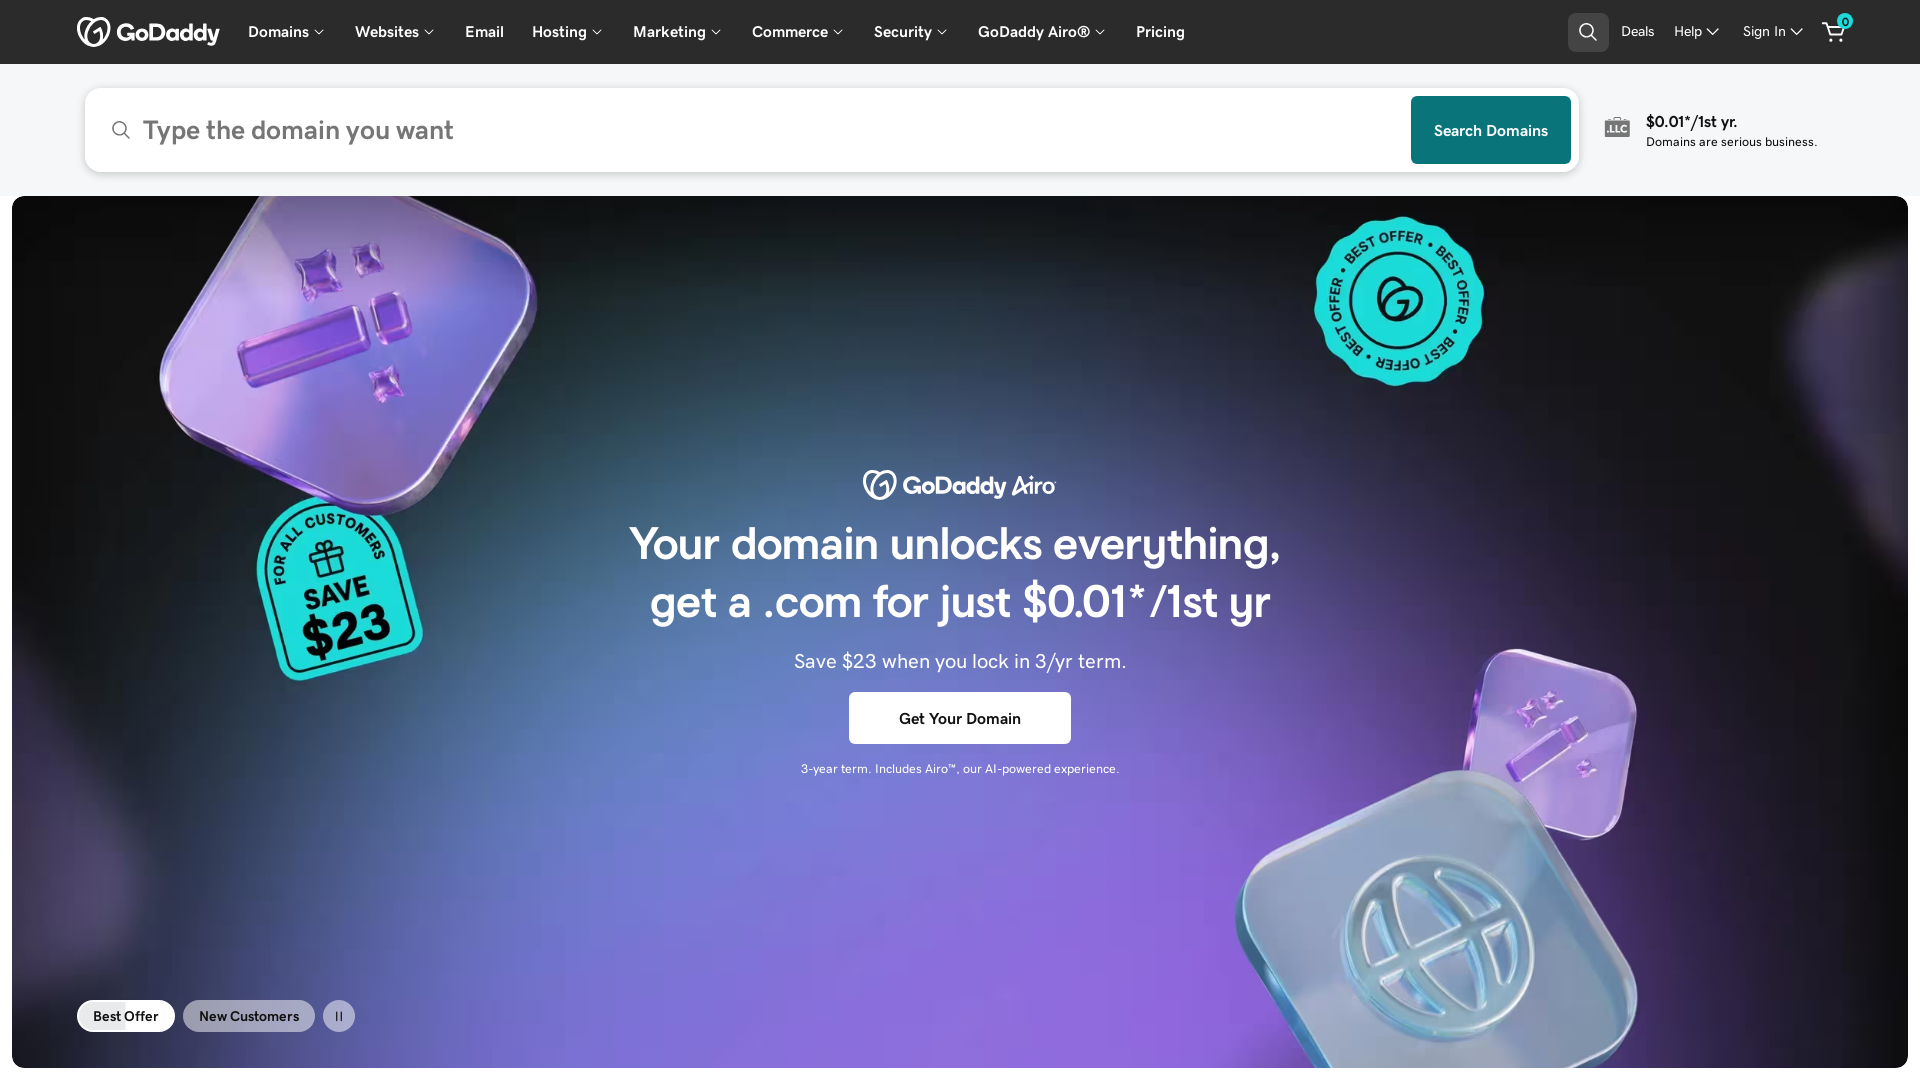

Page URL validation PASSED
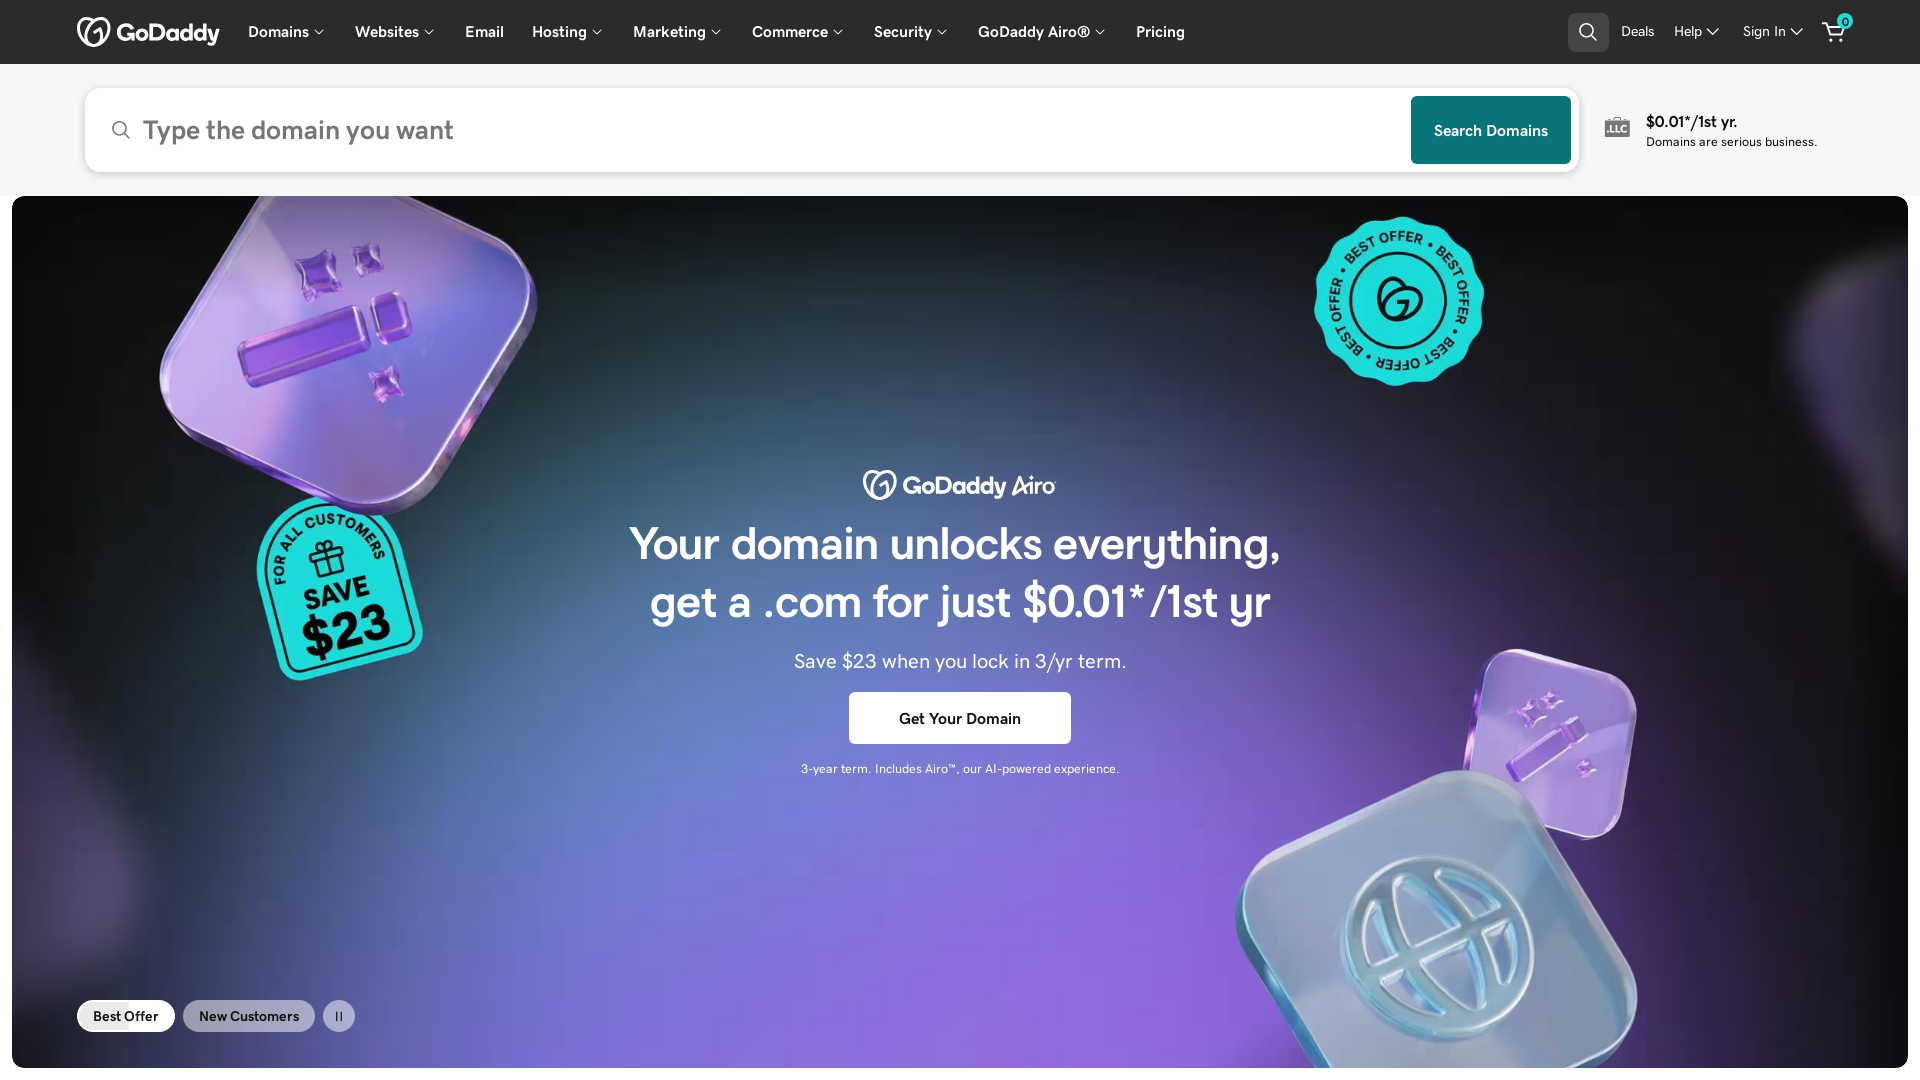

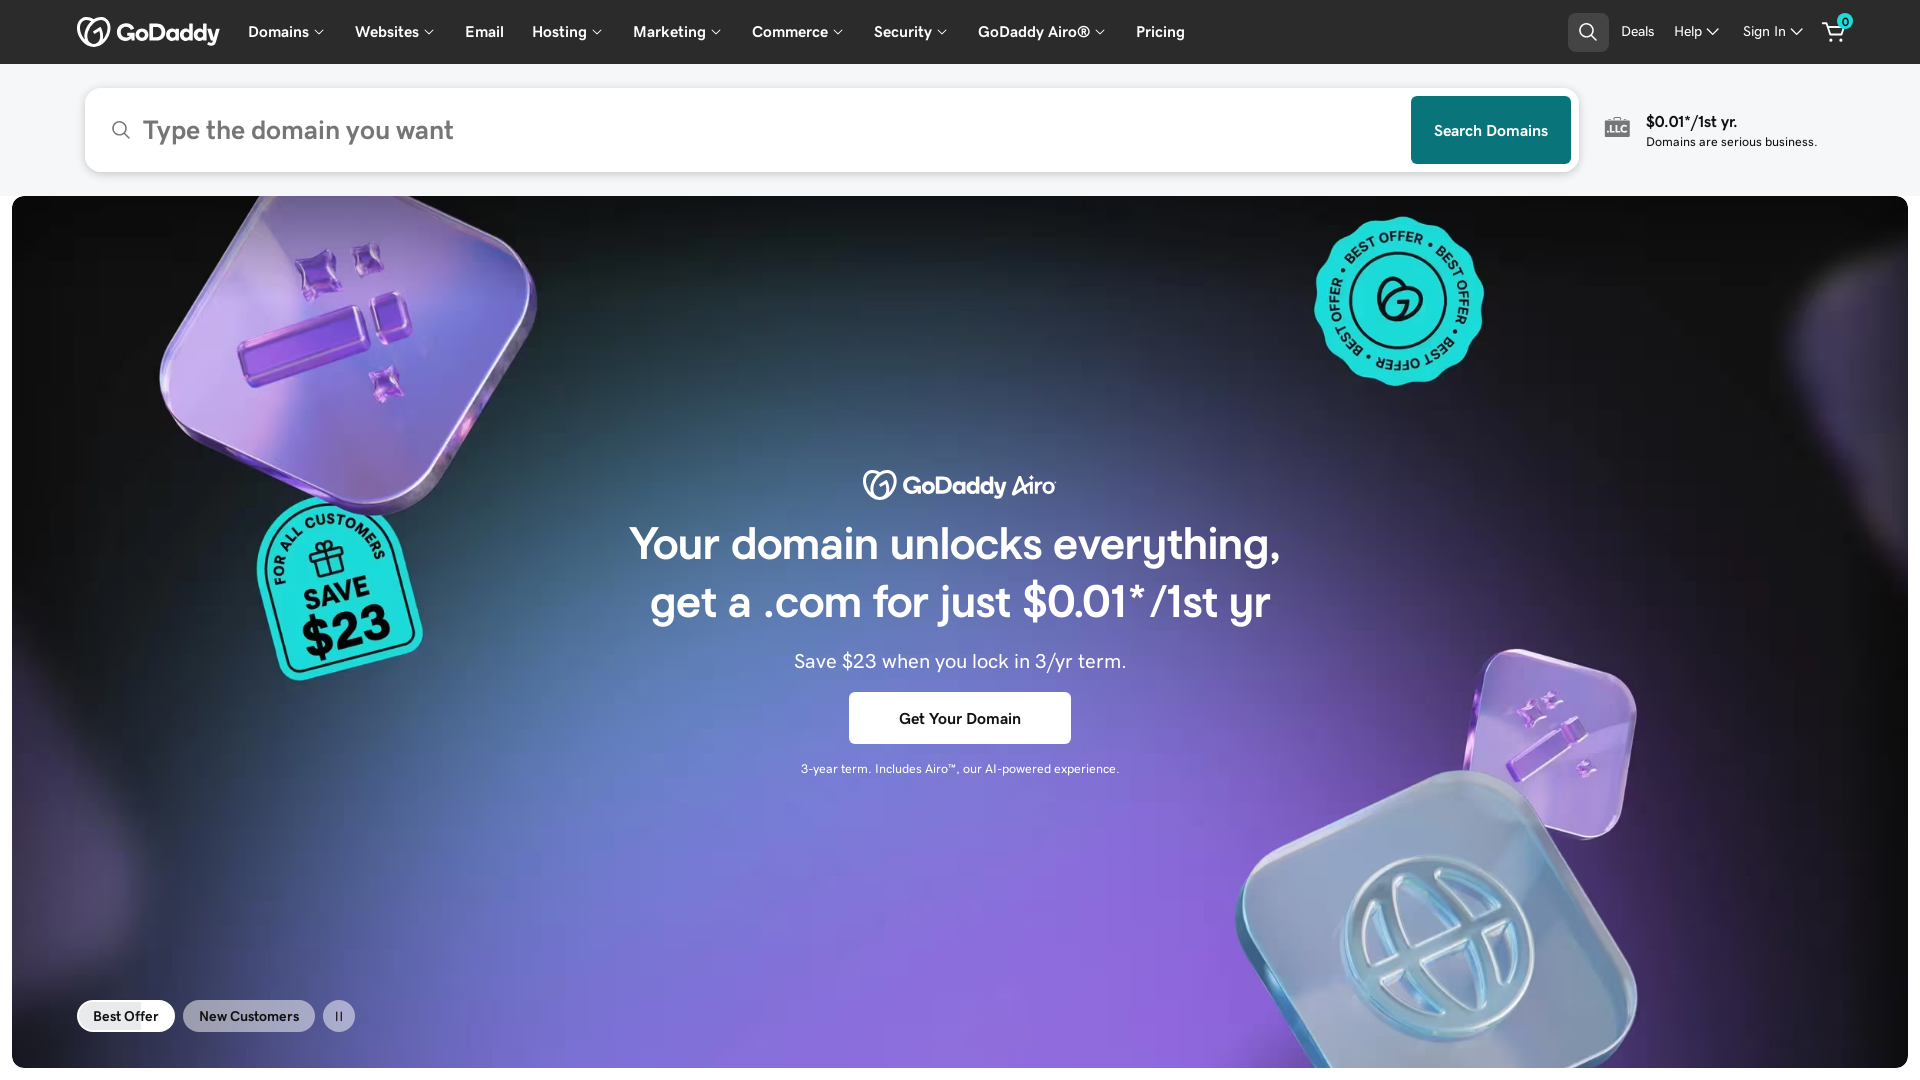